Tests window handling functionality by clicking a button that opens a new window, switching to the new window to read content, then switching back to the original window

Starting URL: https://www.hyrtutorials.com/p/window-handles-practice.html

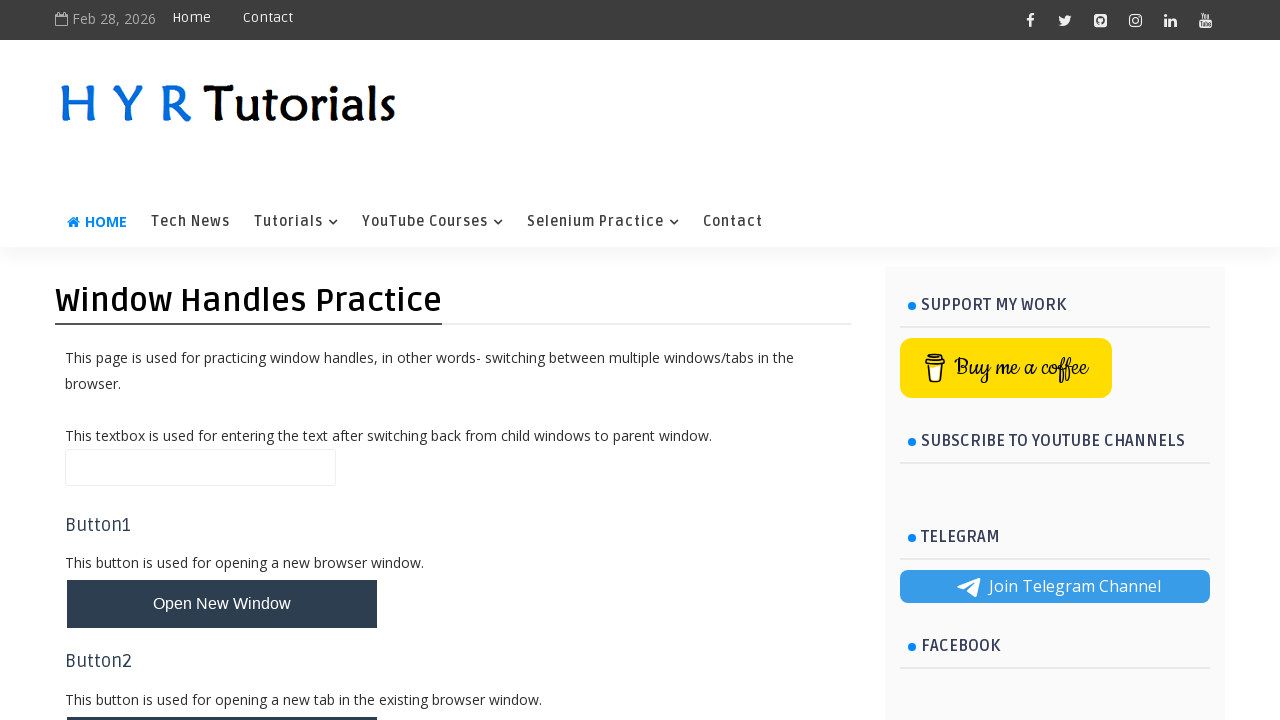

Clicked the second 'whButtons' button to open a new window at (222, 696) on (//button[@class='whButtons'])[2]
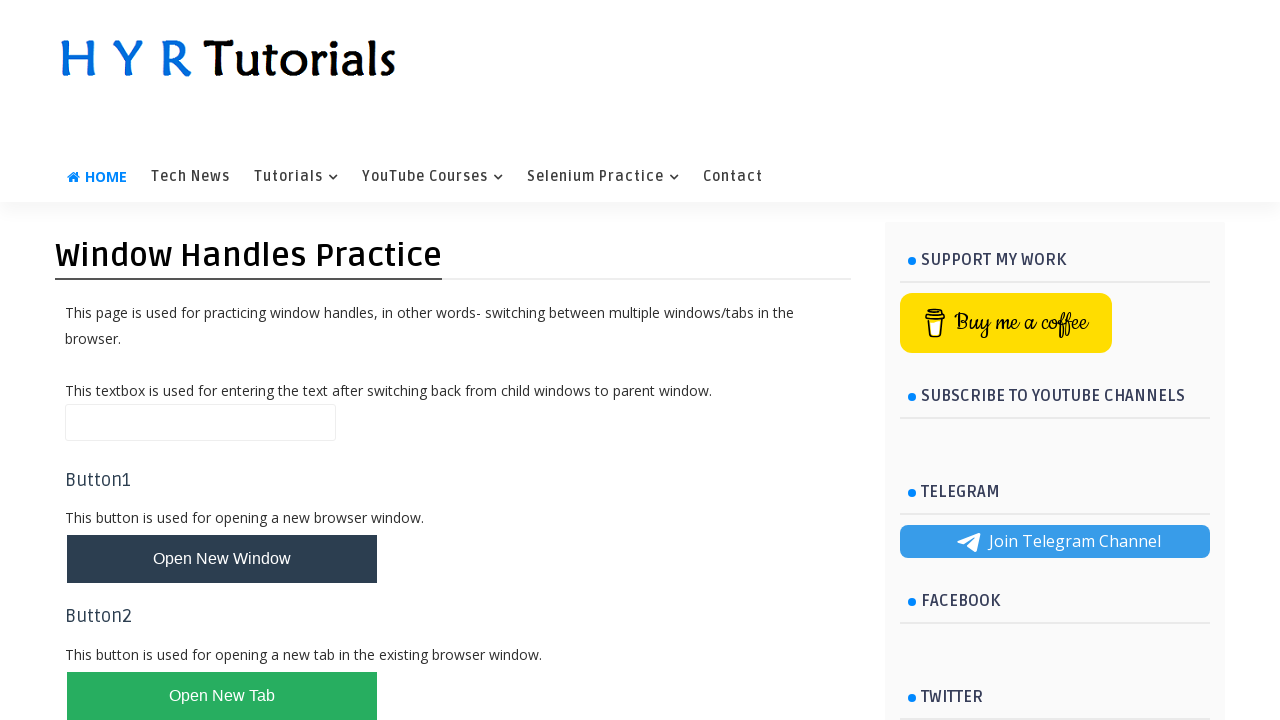

Retrieved the newly opened window/page
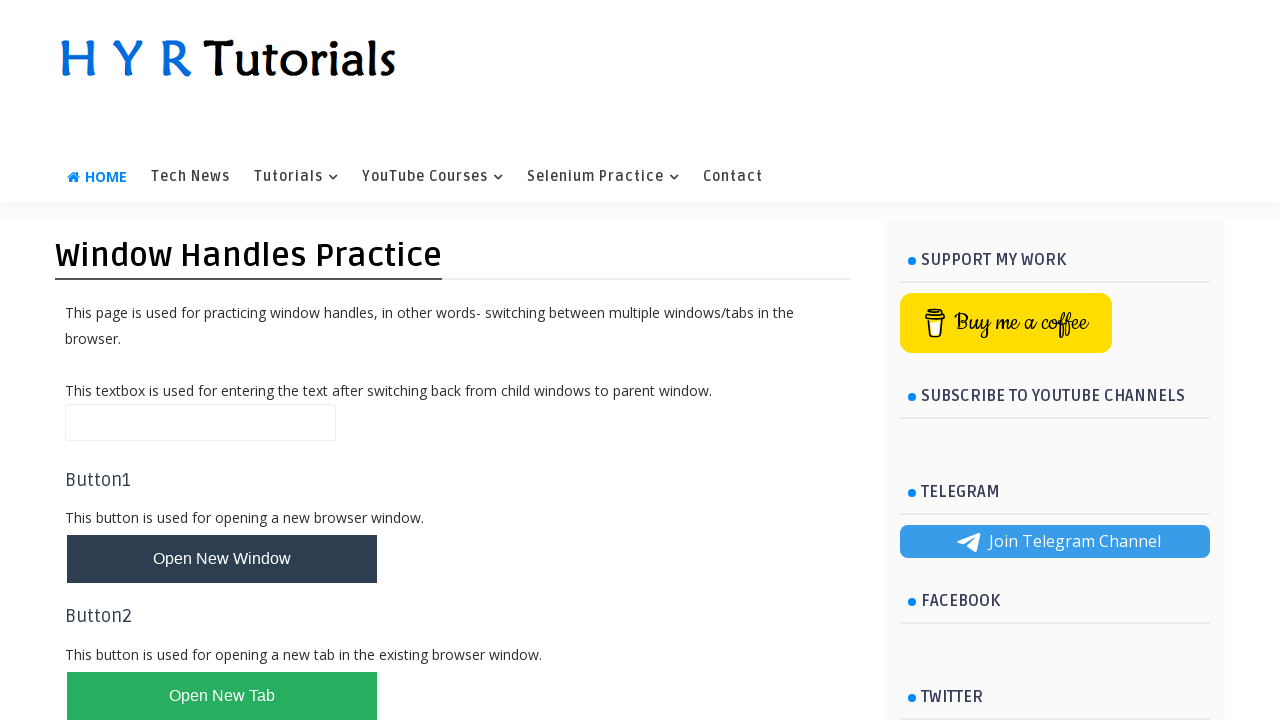

Waited for heading content to load in the new window
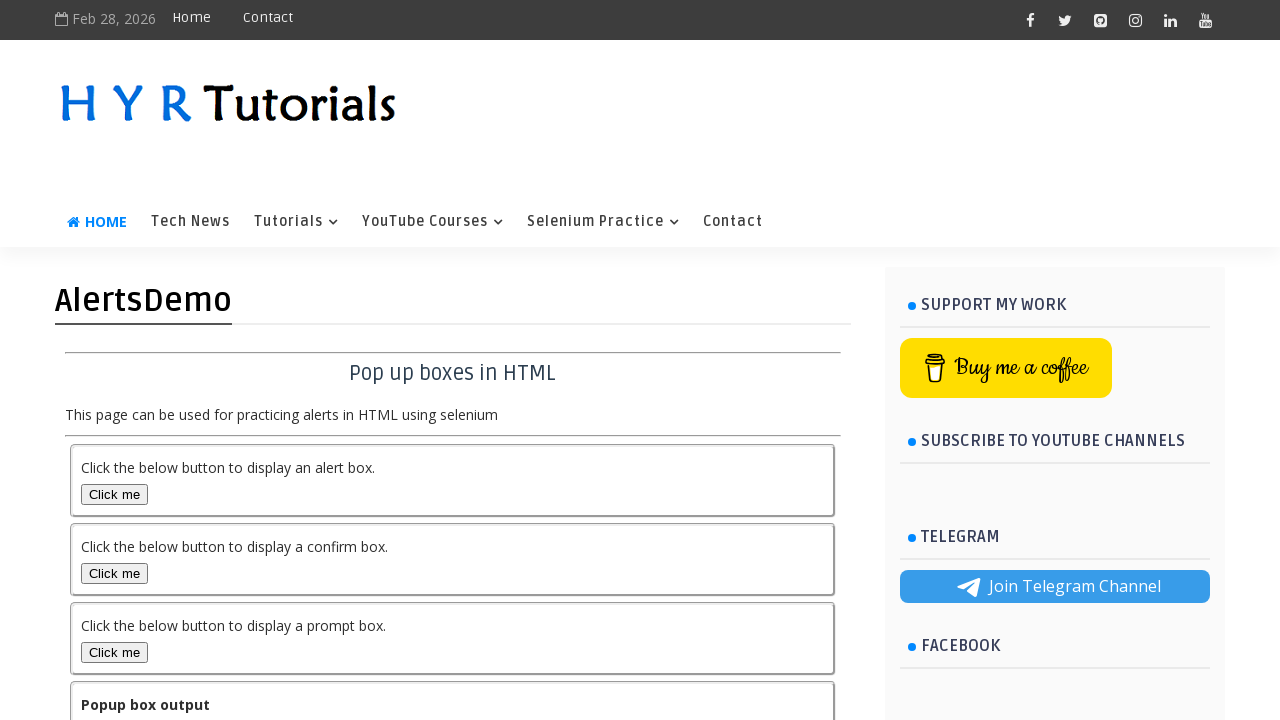

Switched back to the original window
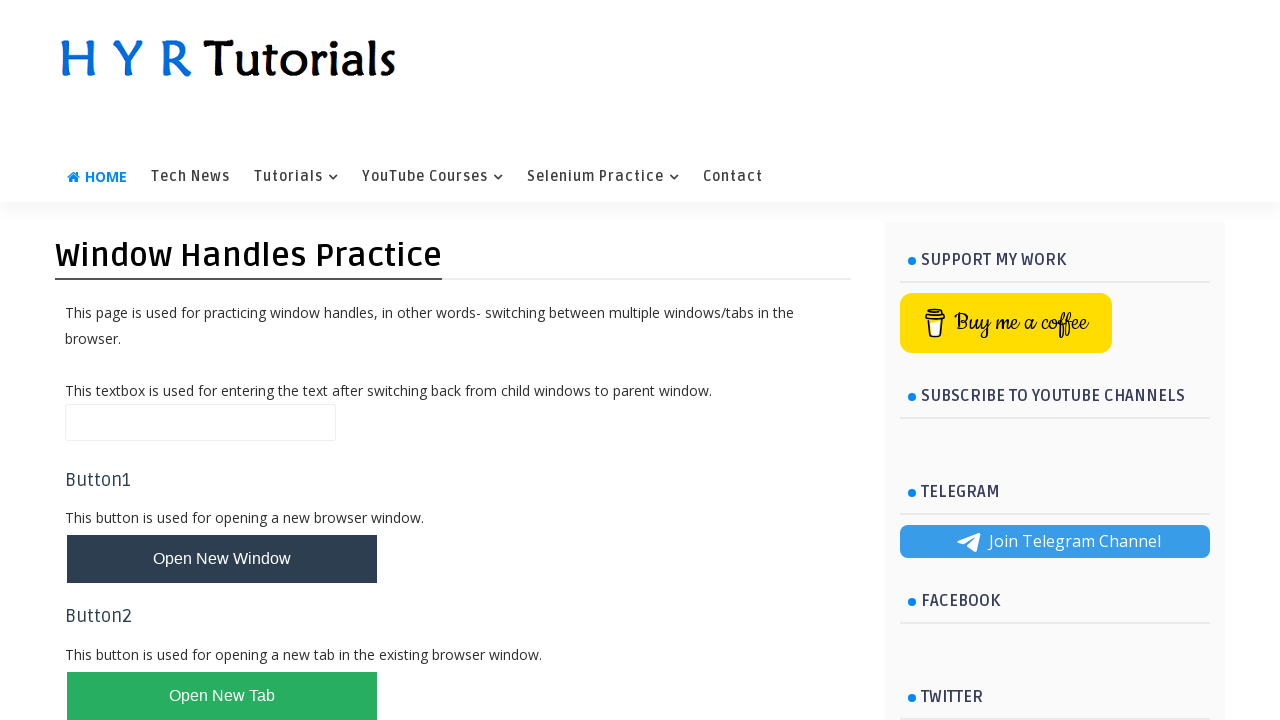

Verified that the original window's content is still present
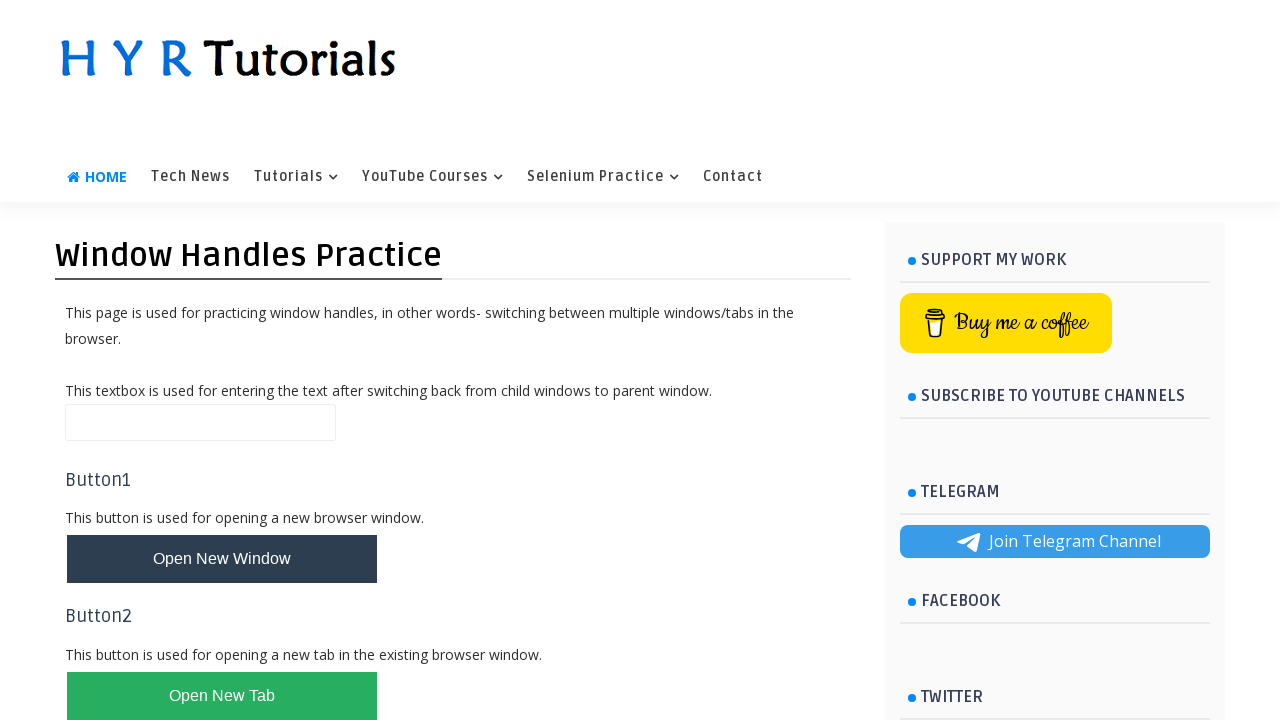

Closed the new window
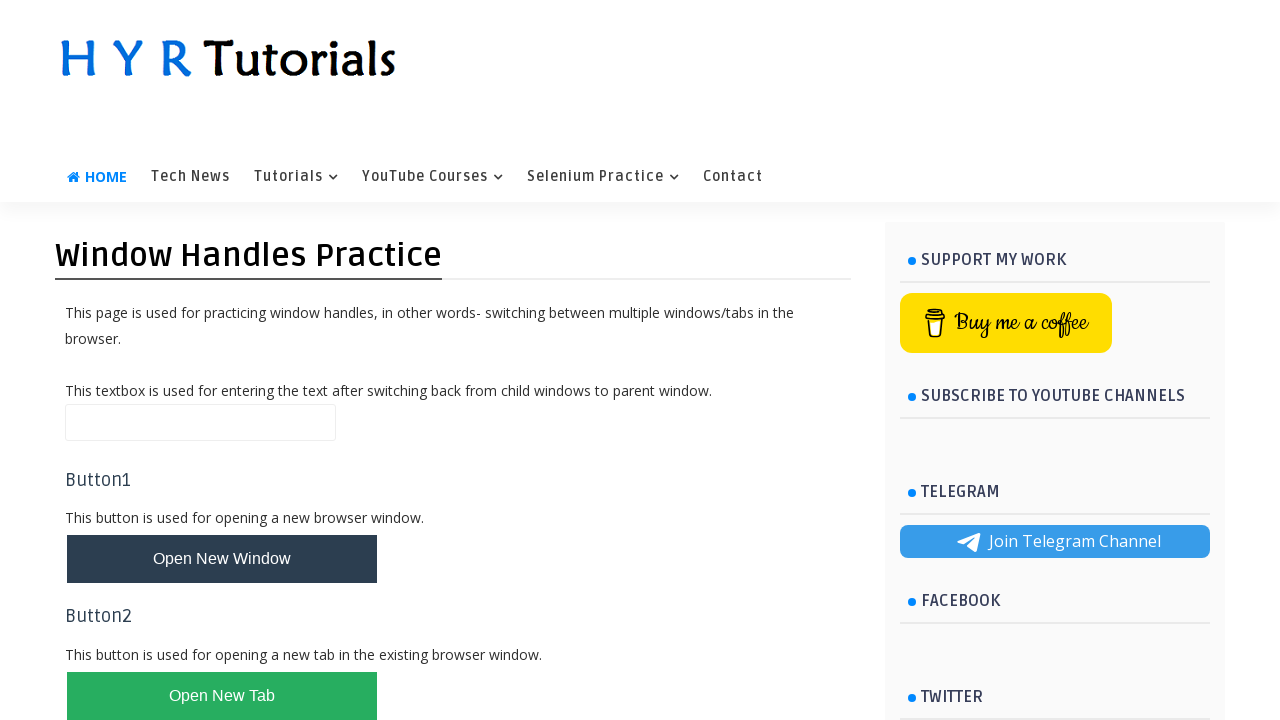

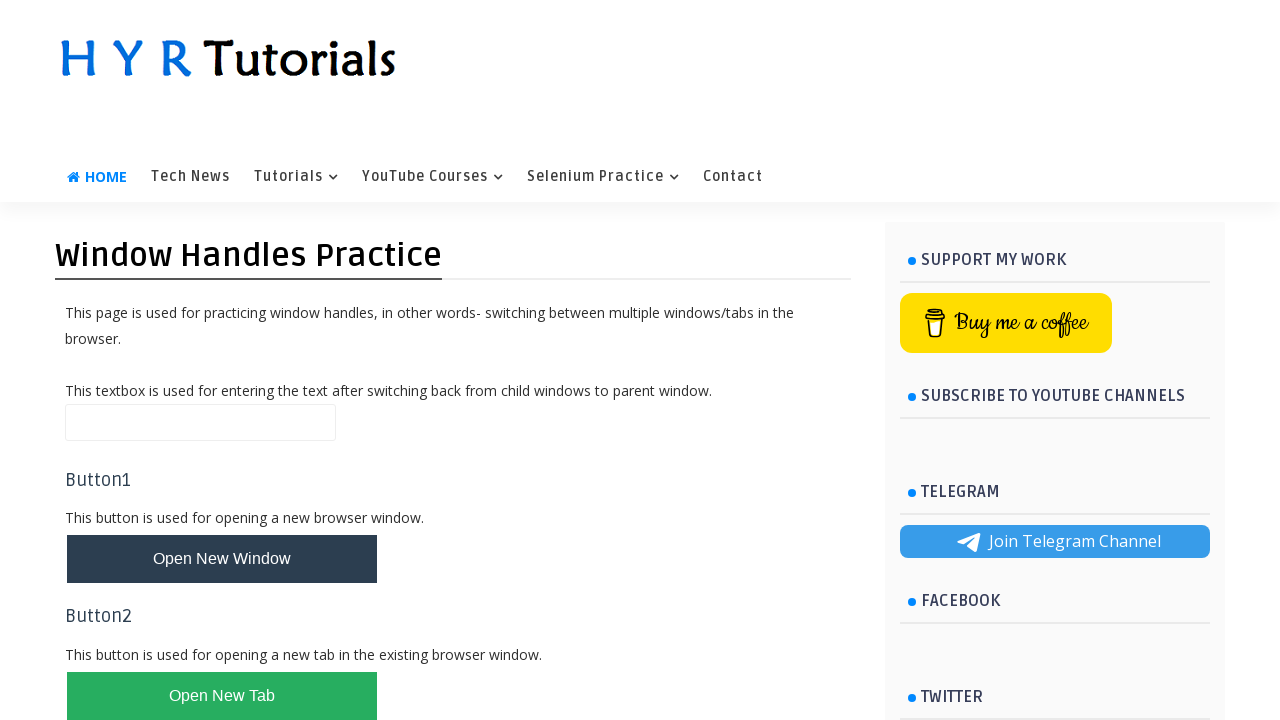